Tests drag and drop functionality by dragging an element from source to target location within an iframe

Starting URL: https://jqueryui.com/droppable/

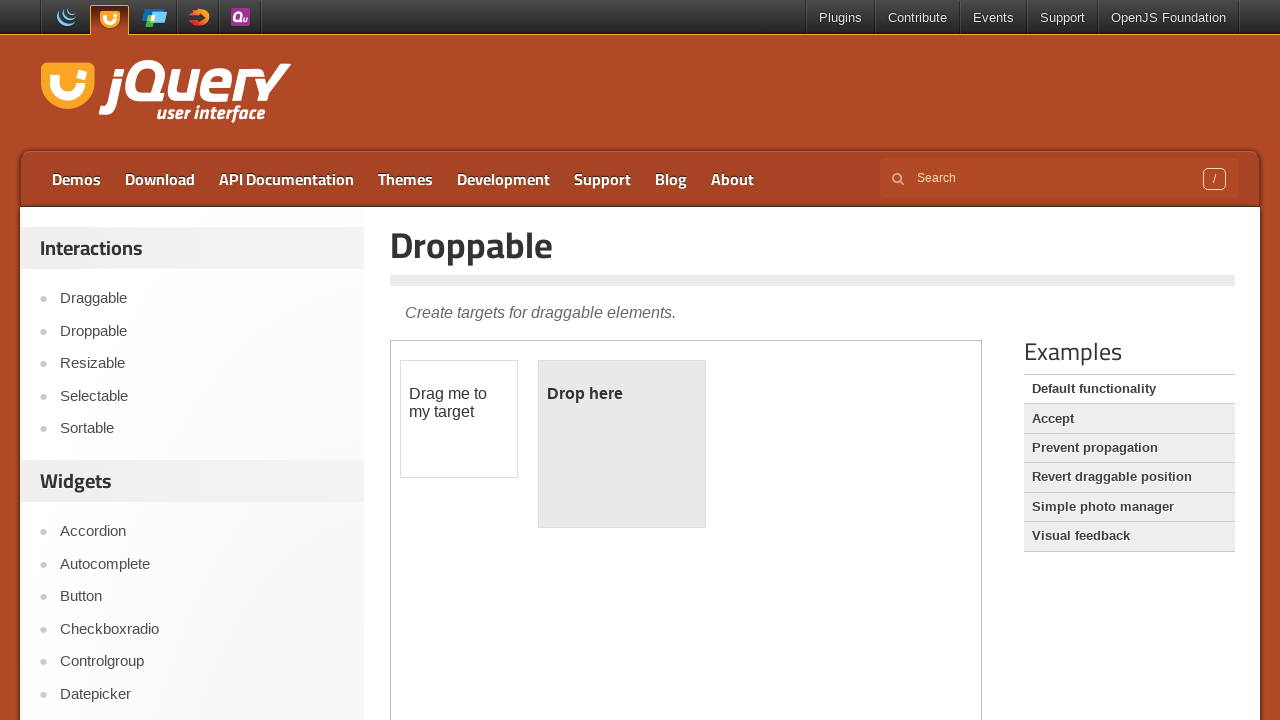

Located and switched to the first iframe containing drag and drop demo
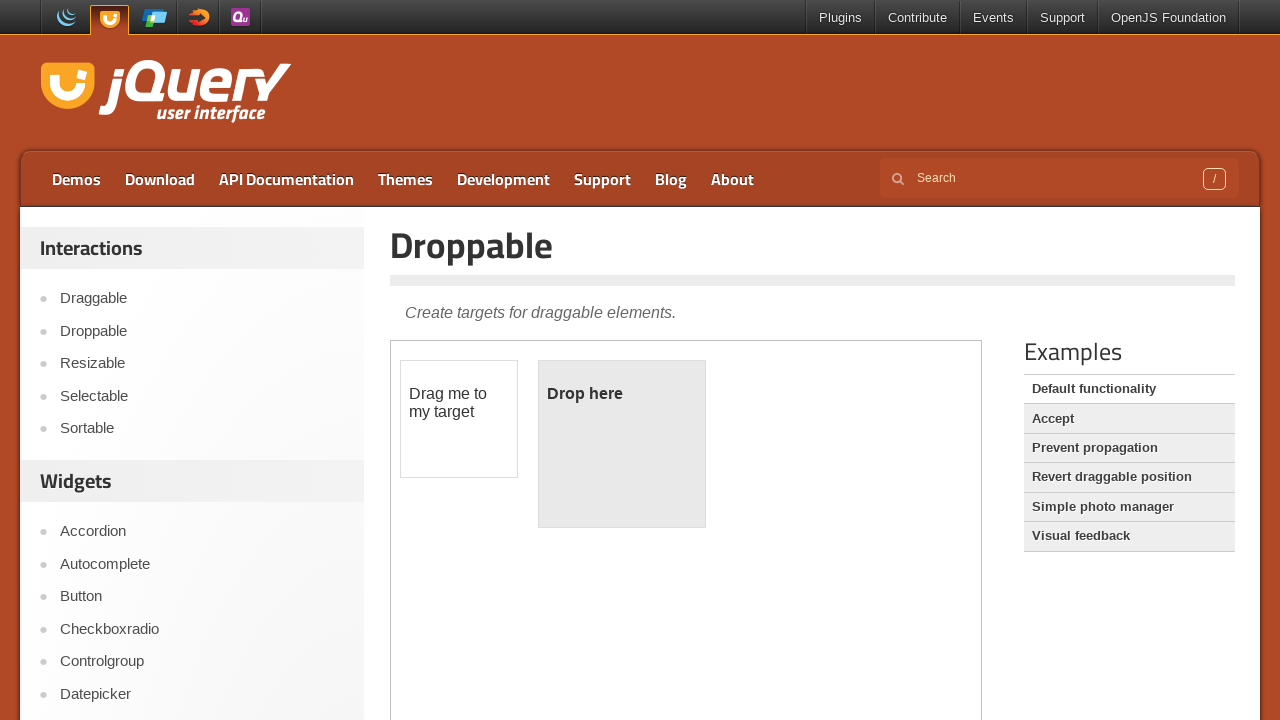

Located the draggable source element with id 'draggable'
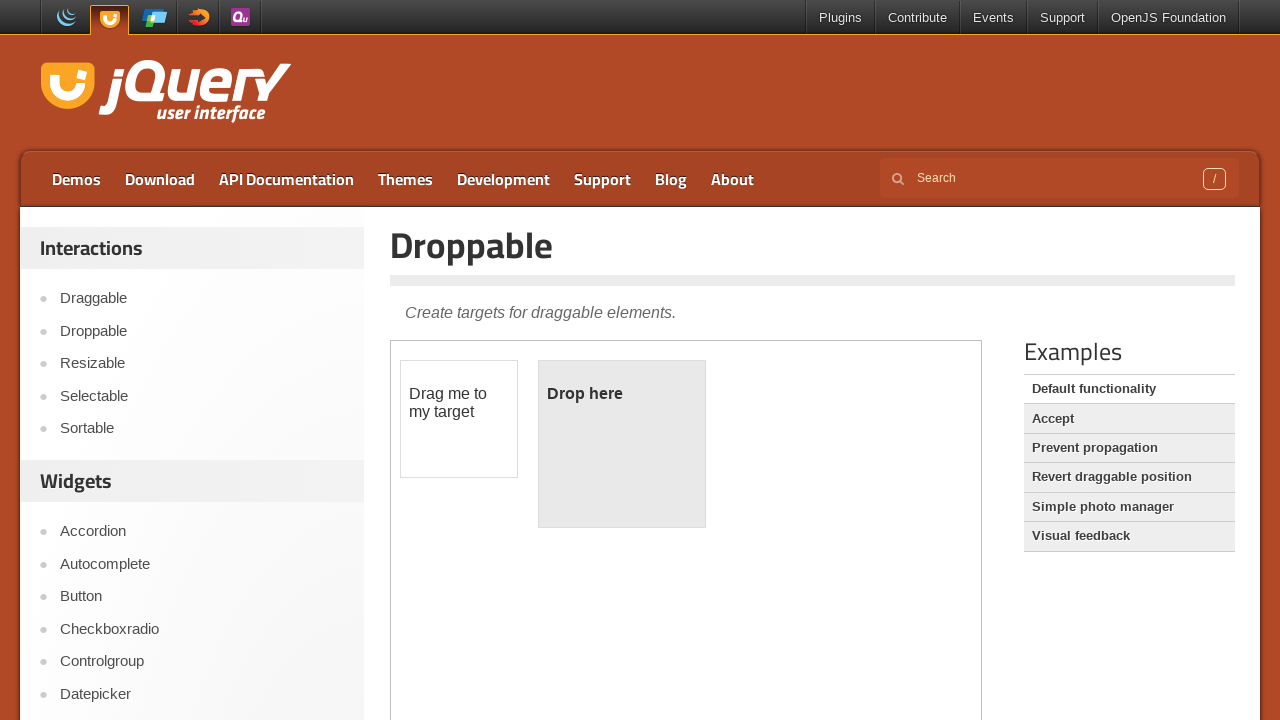

Located the droppable target element with id 'droppable'
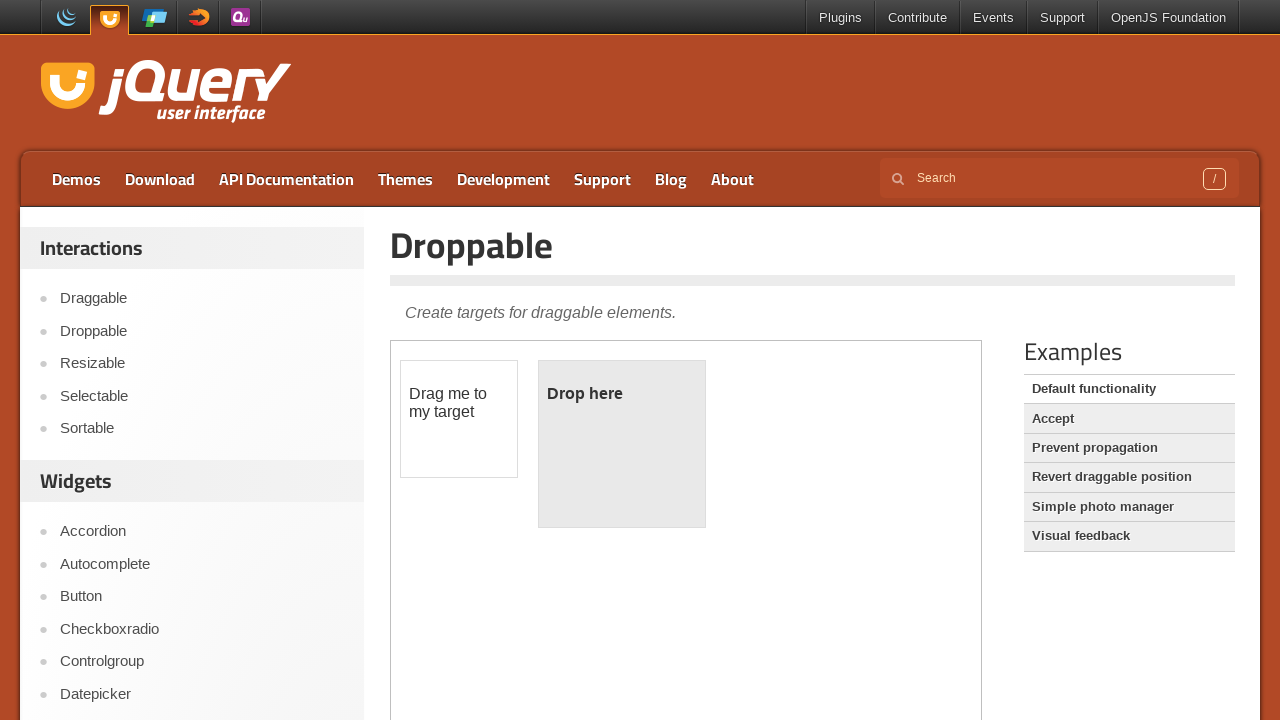

Dragged source element to target element successfully at (622, 444)
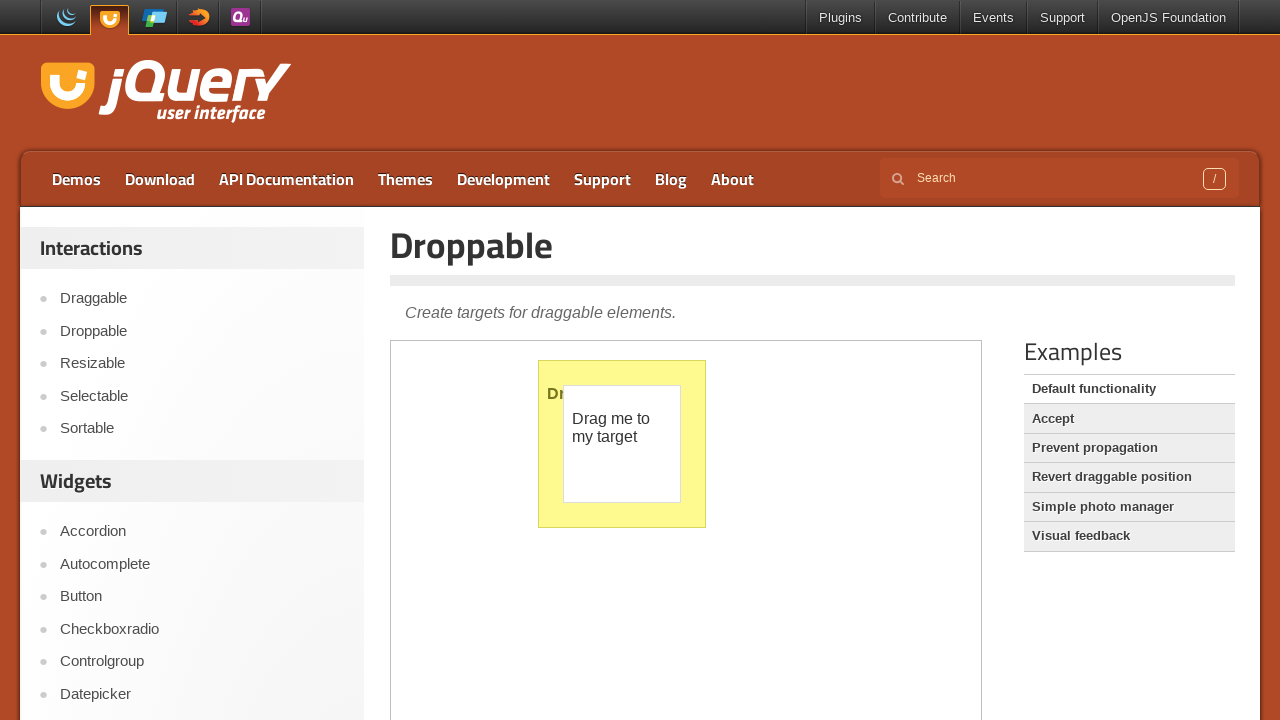

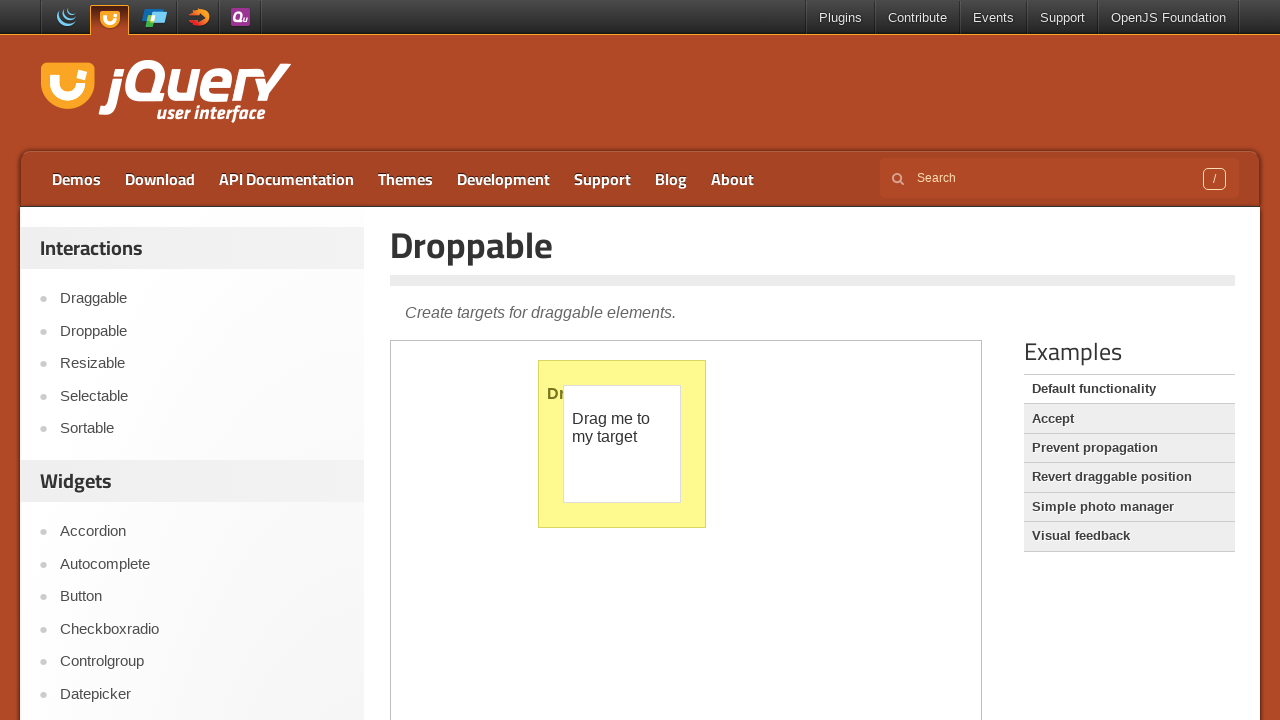